Tests keyboard actions by typing "Exceptional" in the auto-complete field using shift key for capitalization

Starting URL: https://demoqa.com/auto-complete

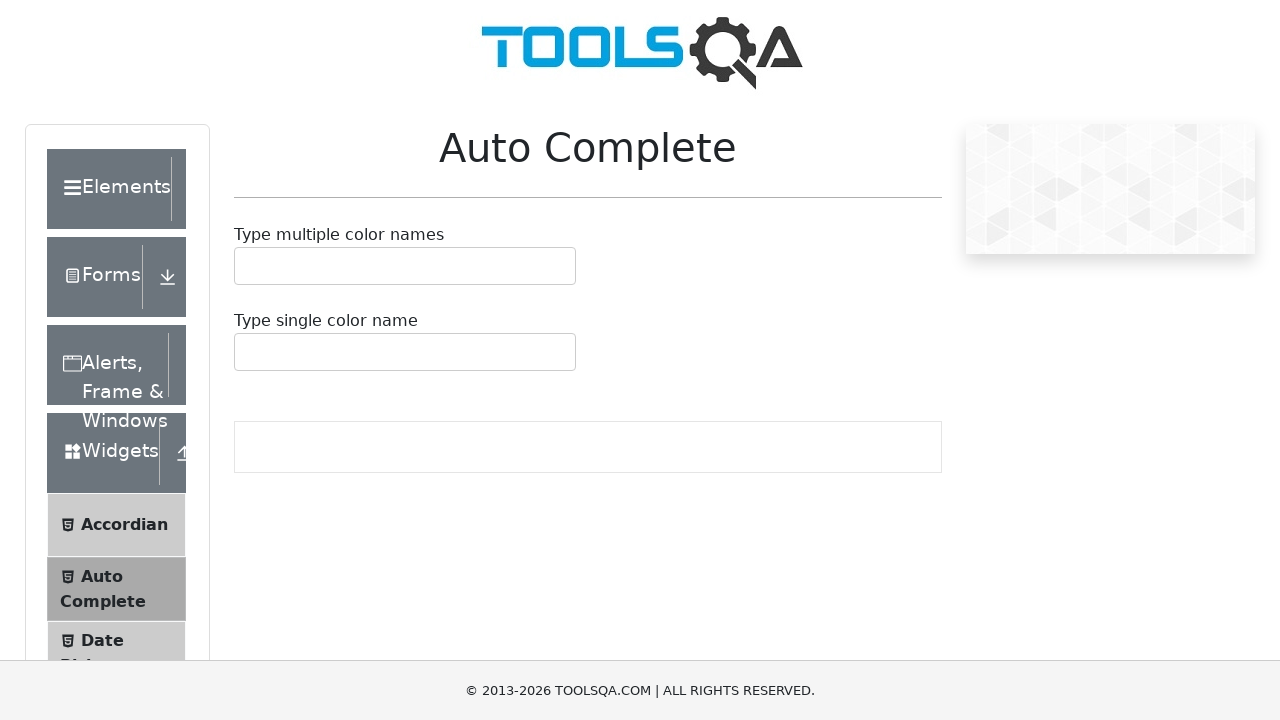

Clicked on the auto-complete container to focus it at (405, 266) on #autoCompleteMultipleContainer
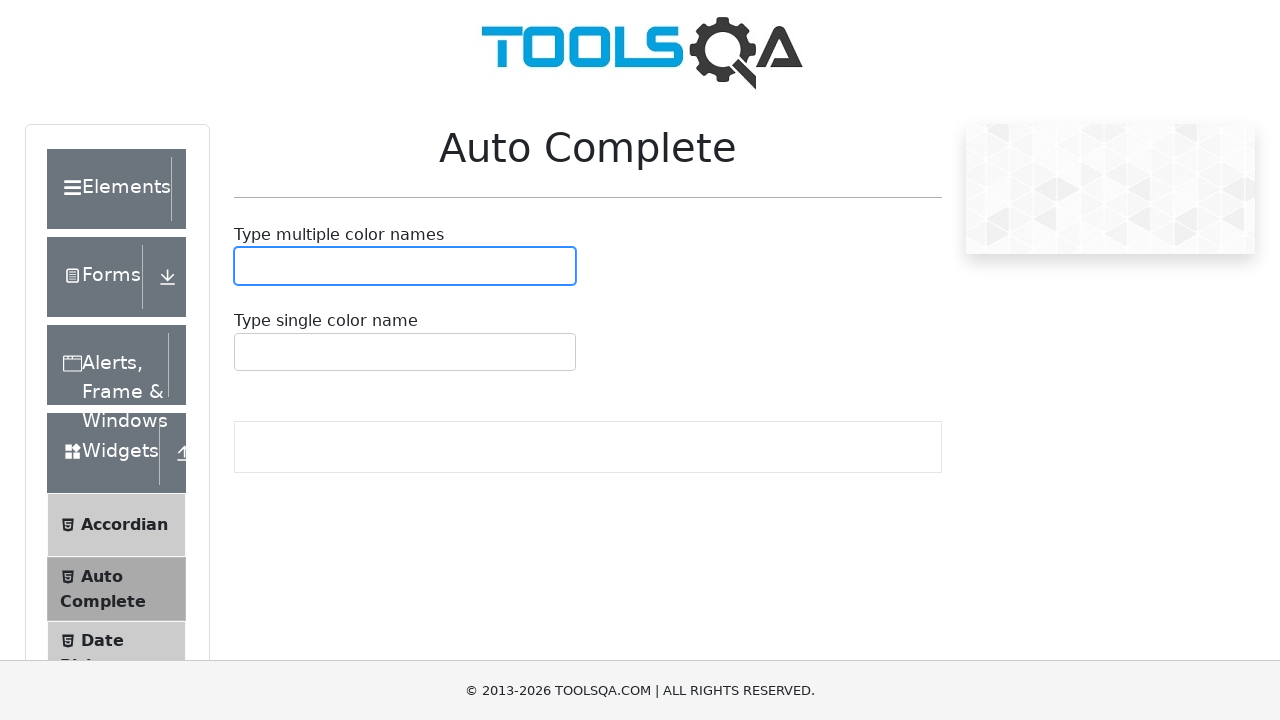

Typed 'Exceptional' in the auto-complete field using keyboard
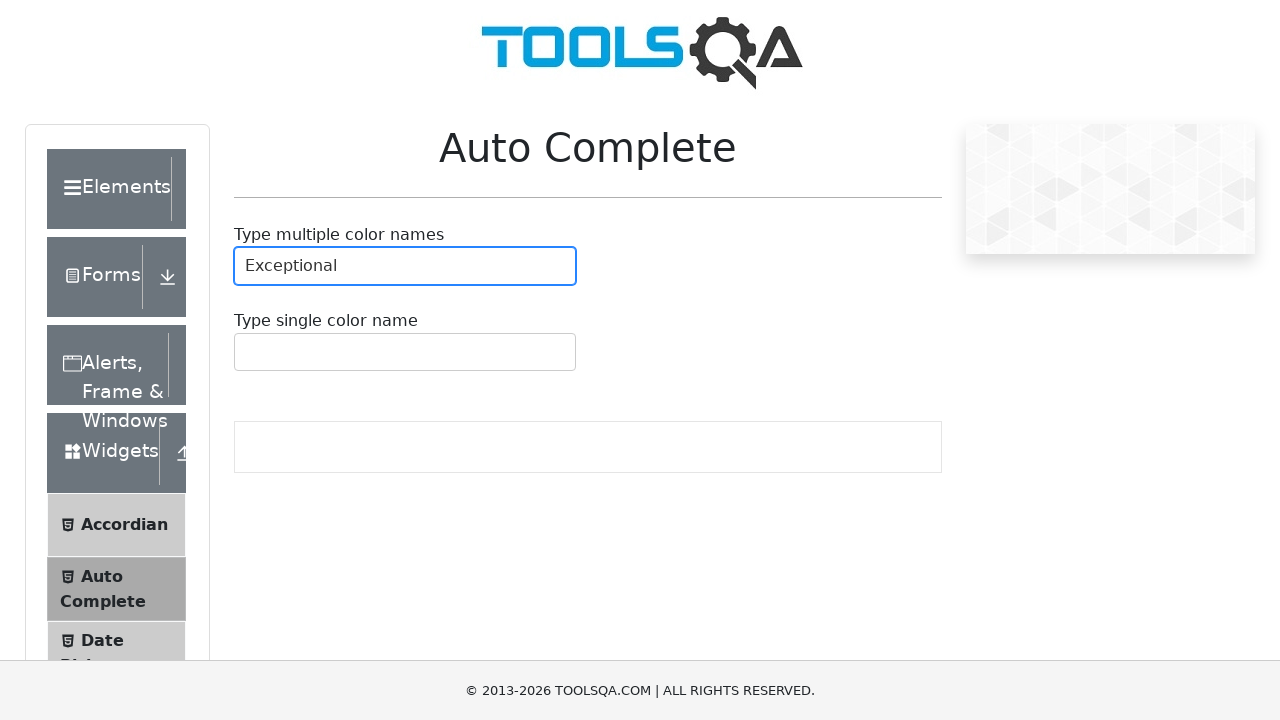

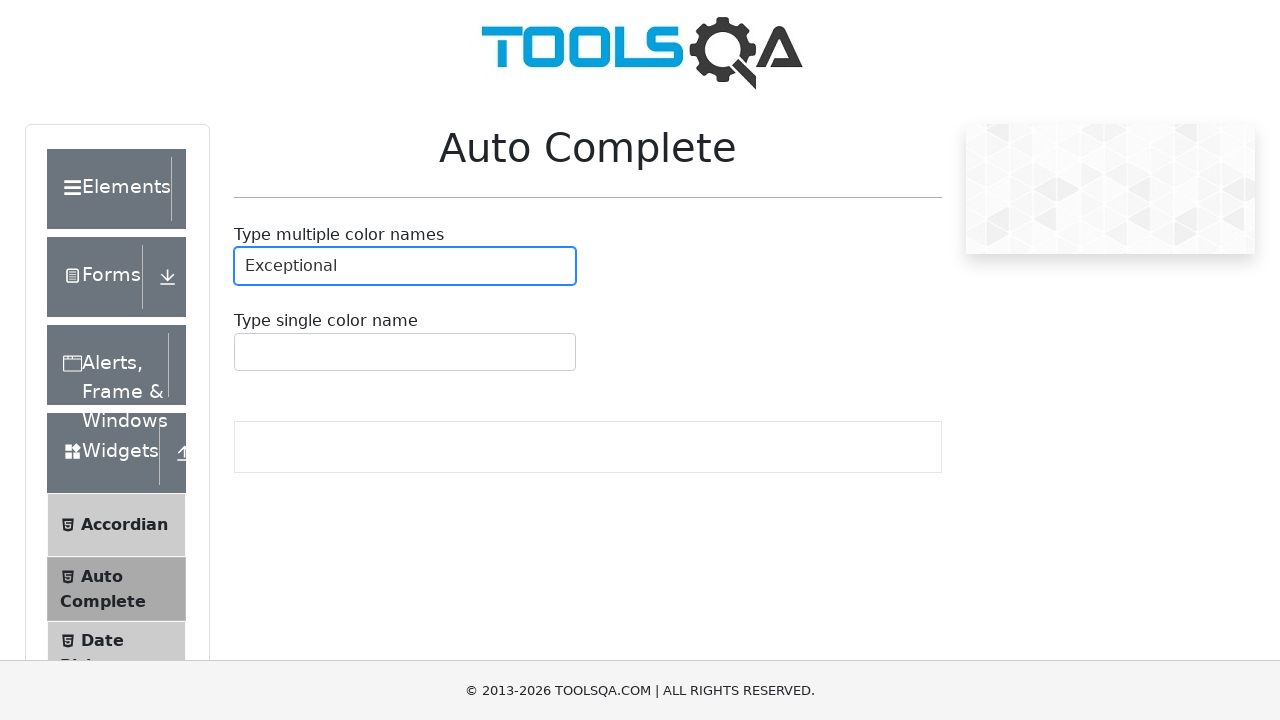